Tests A/B test opt-out by adding an opt-out cookie before navigating to the A/B test page, then verifying the page shows the non-A/B test variant

Starting URL: http://the-internet.herokuapp.com

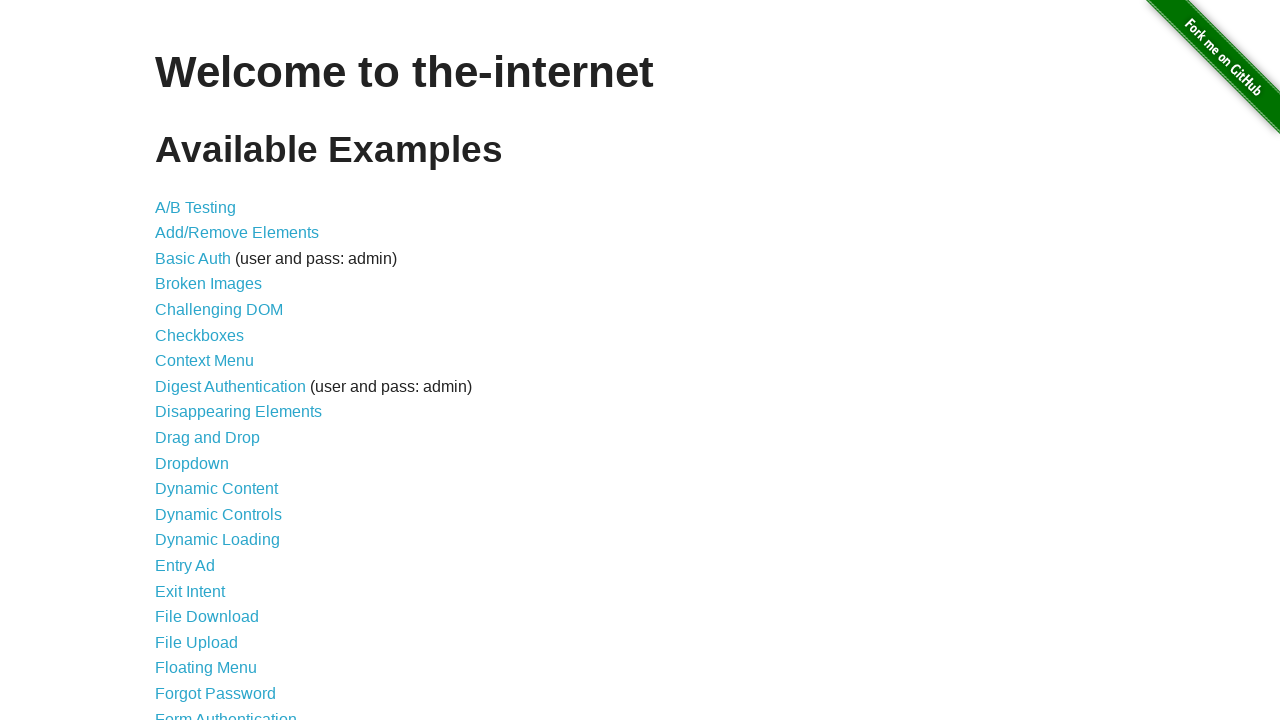

Added optimizelyOptOut cookie to context
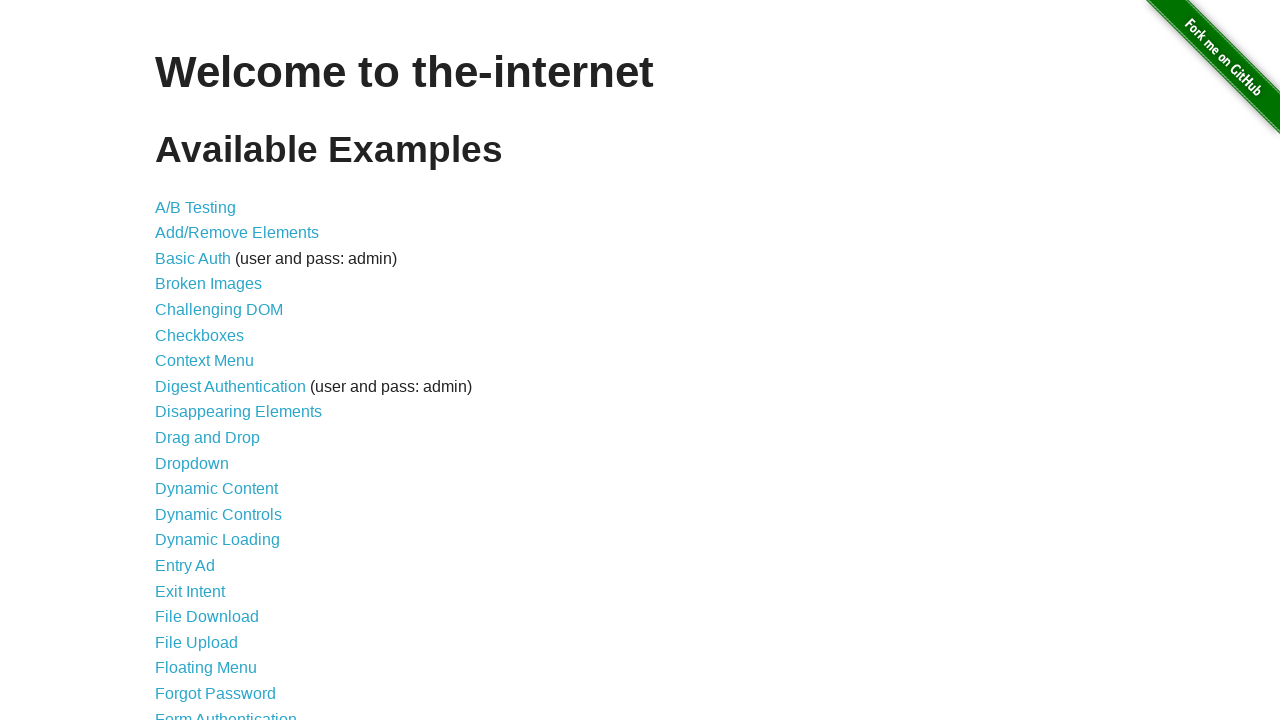

Navigated to A/B test page at /abtest
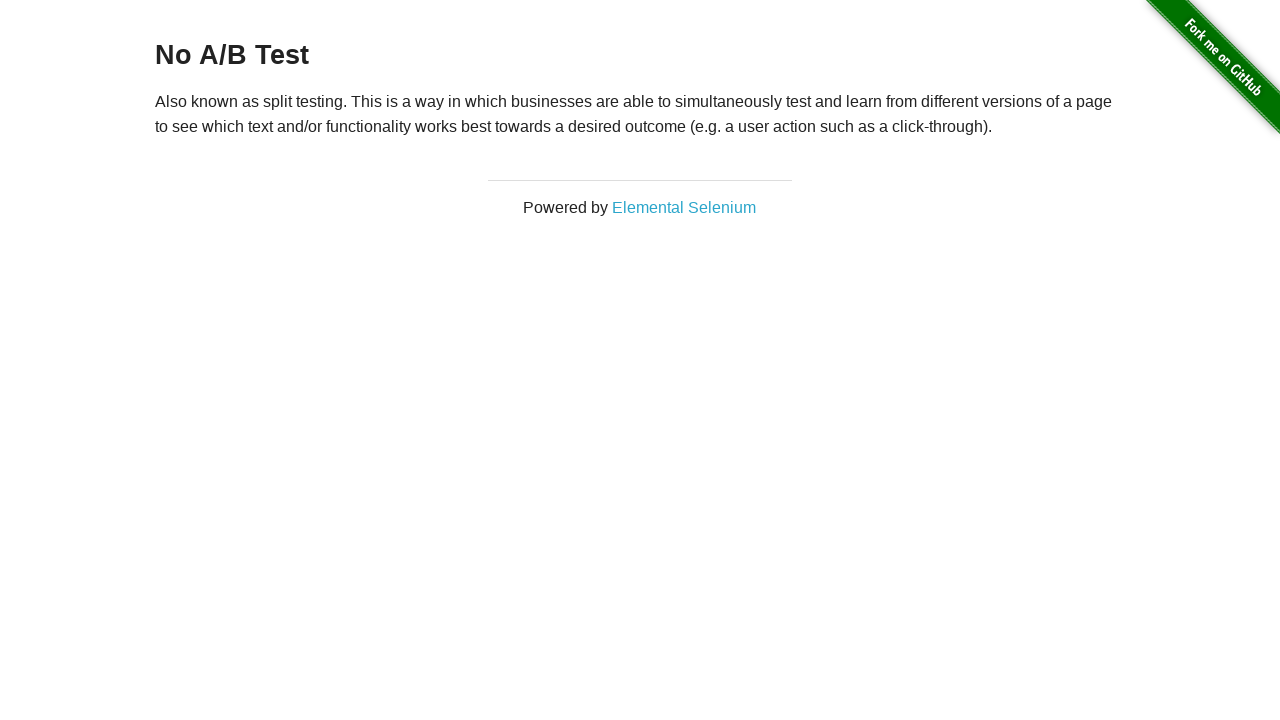

Waited for h3 heading to load
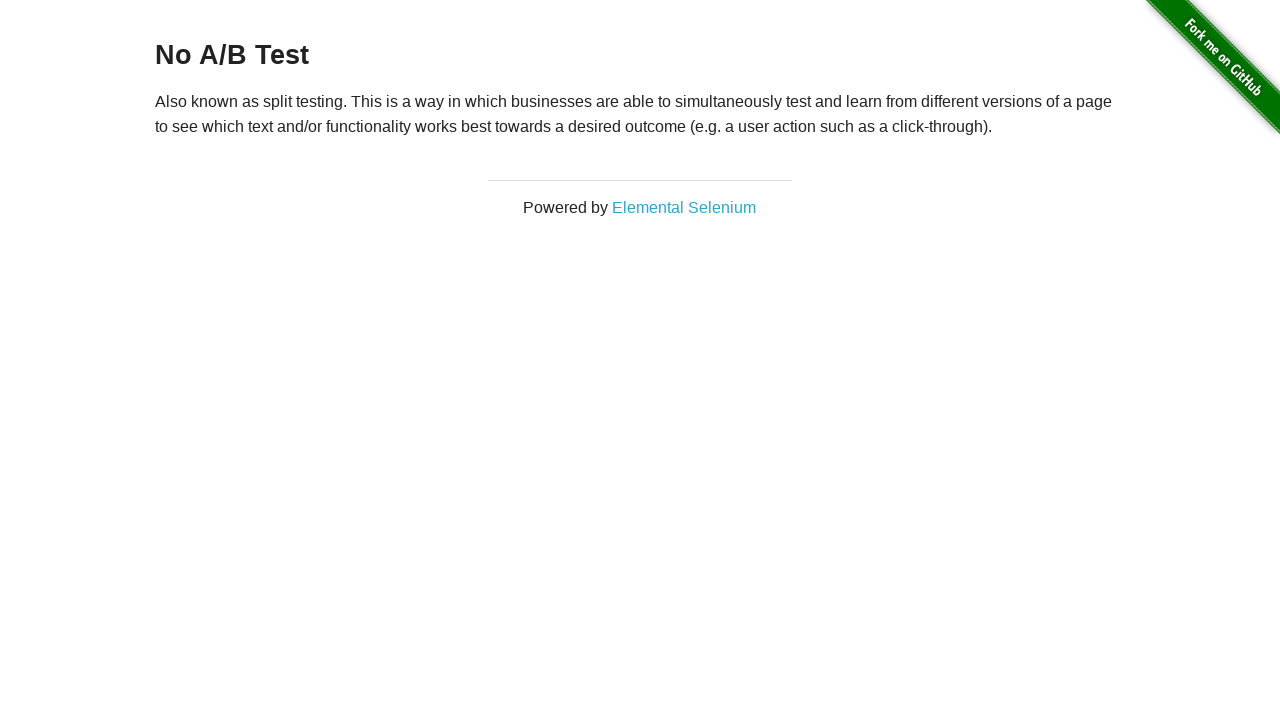

Retrieved heading text: 'No A/B Test'
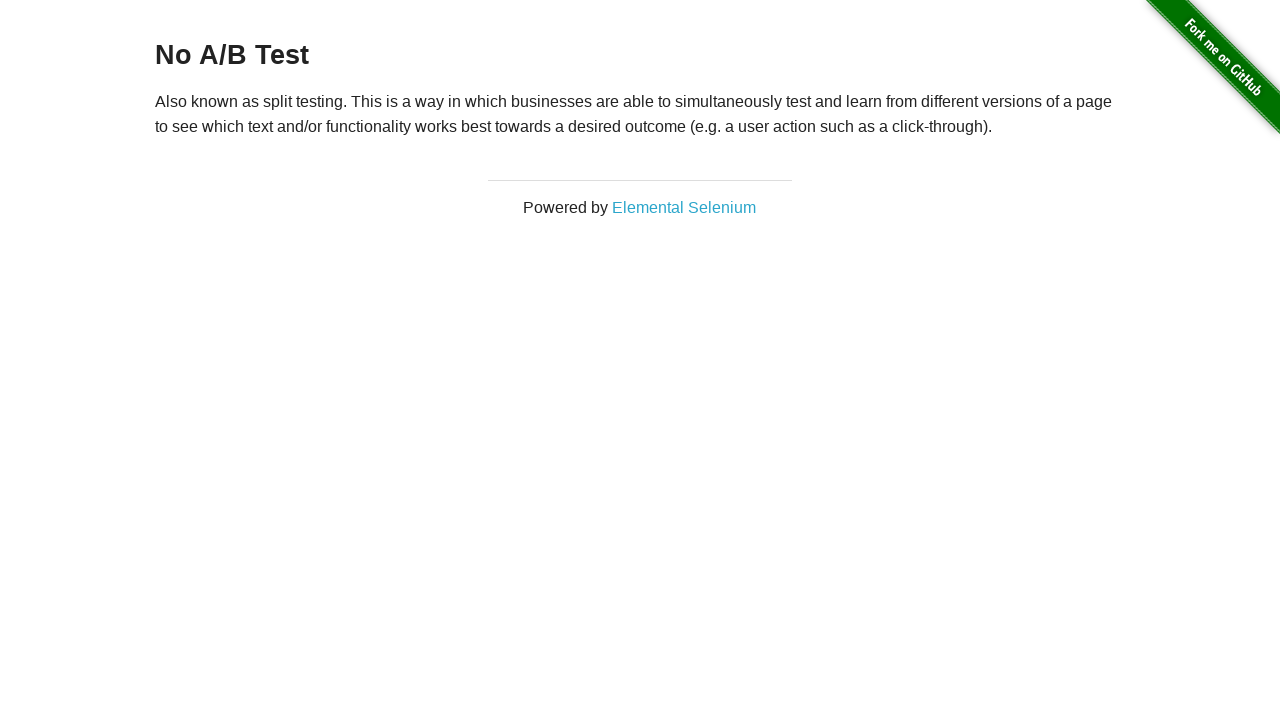

Verified heading starts with 'No A/B Test' - opt-out variant confirmed
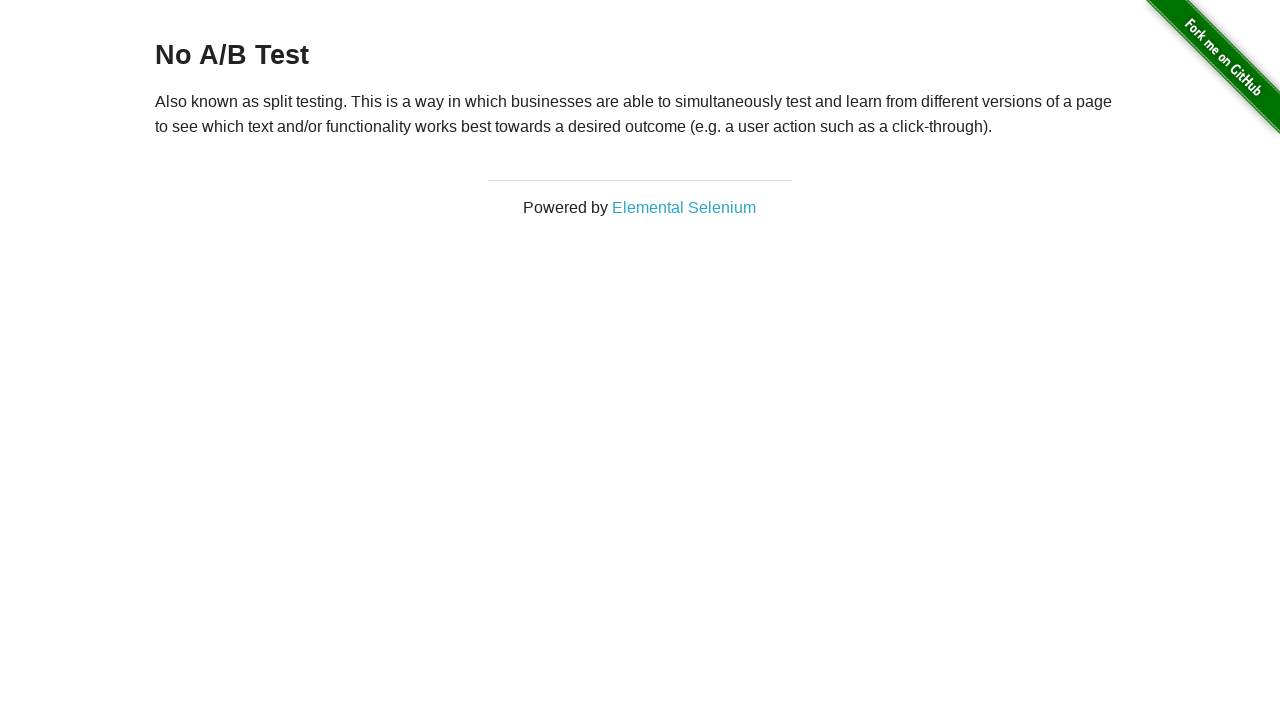

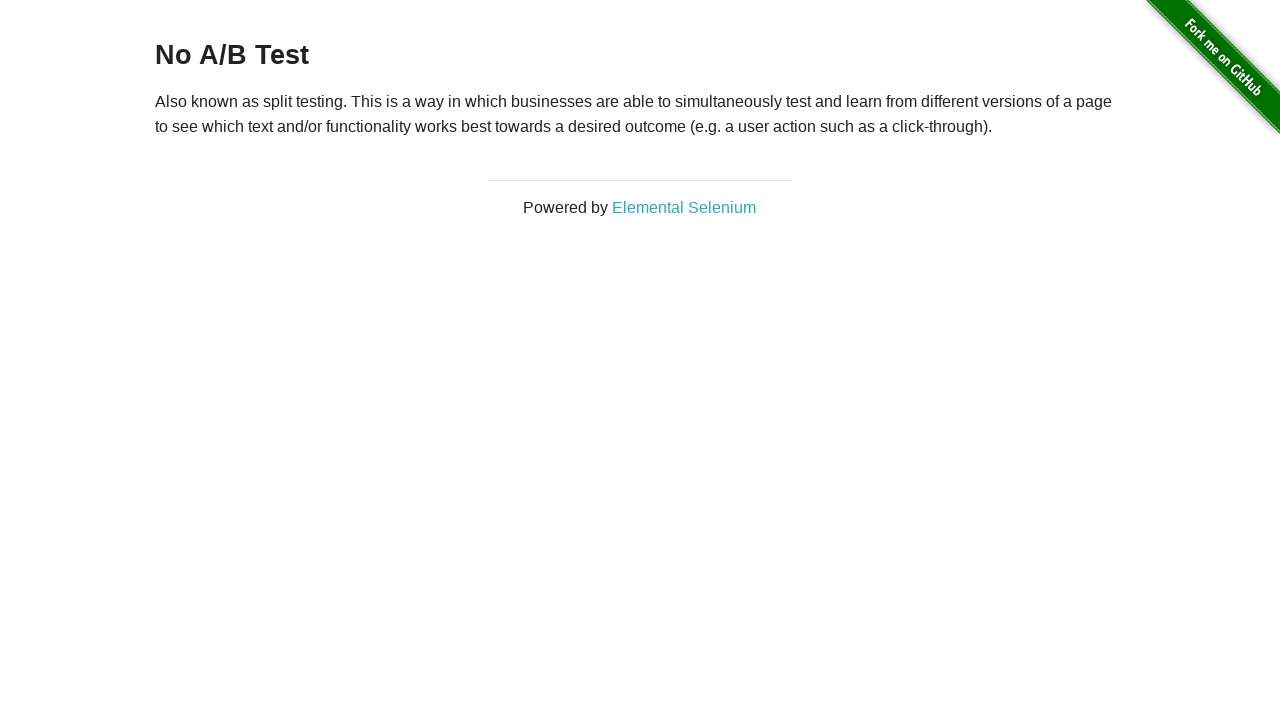